Navigates to the OrangeHRM demo application and verifies that the page title is "OrangeHRM".

Starting URL: https://opensource-demo.orangehrmlive.com/

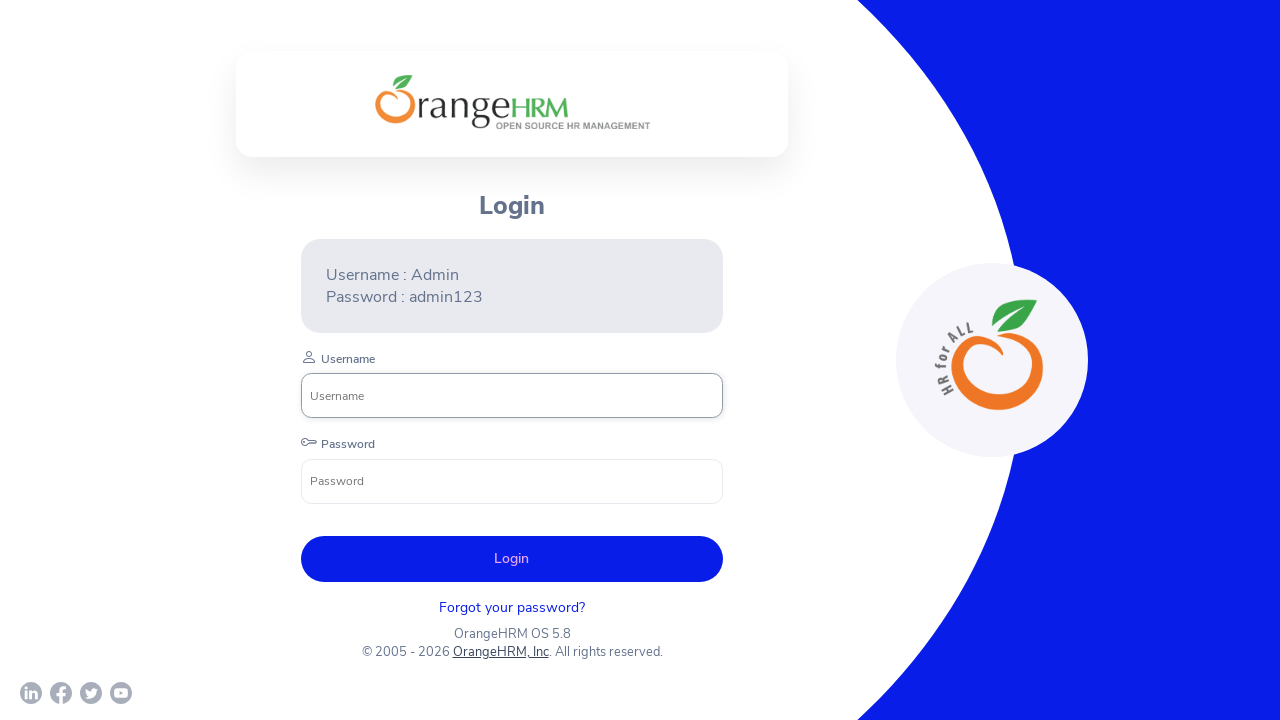

Navigated to OrangeHRM demo application
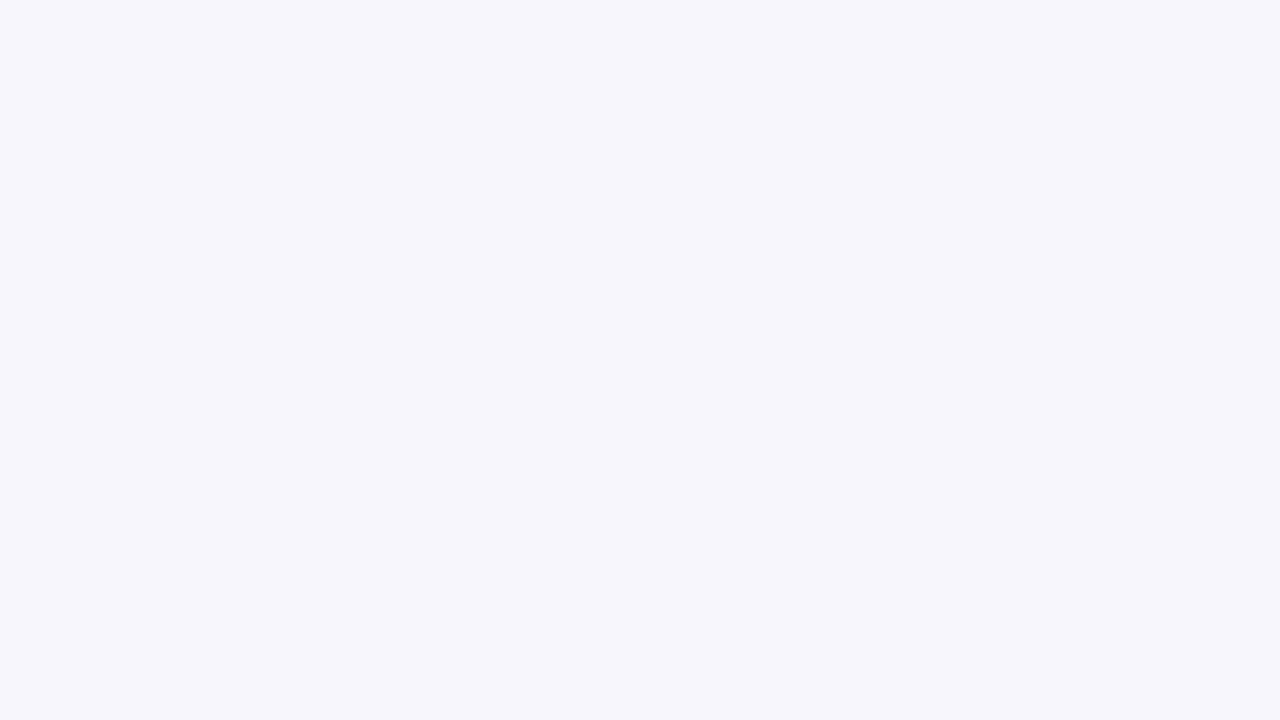

Verified page title is 'OrangeHRM'
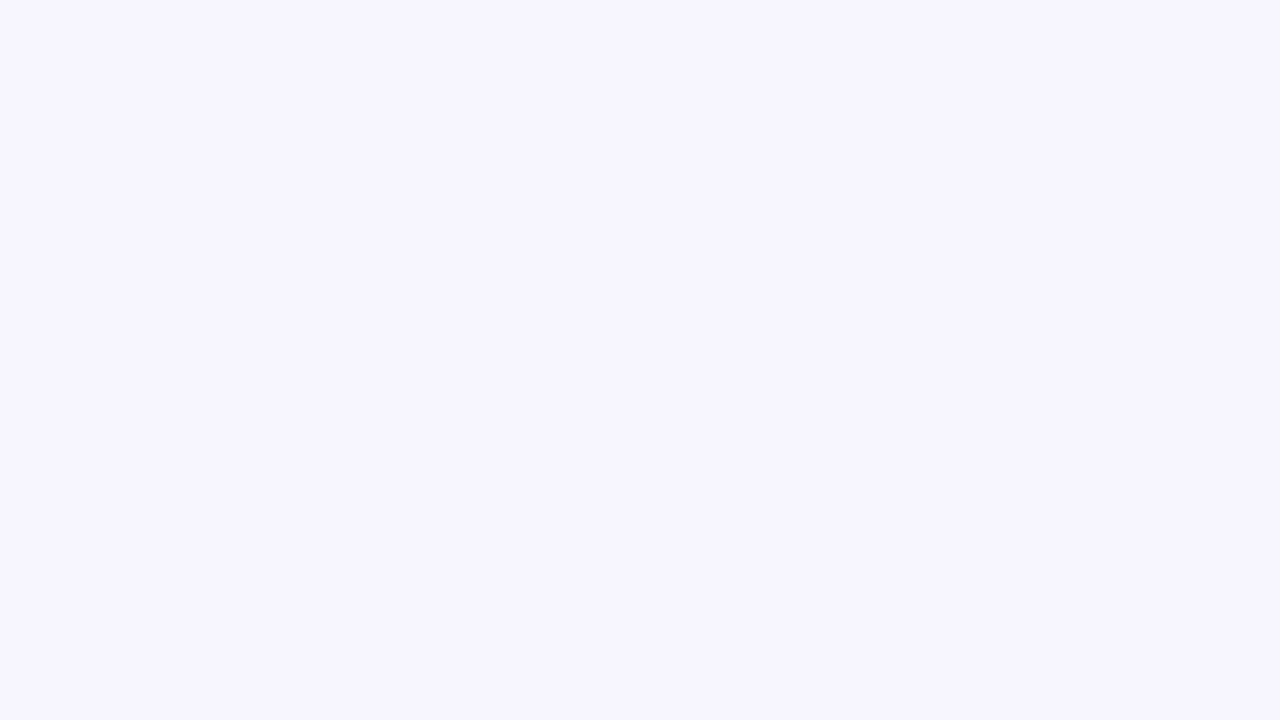

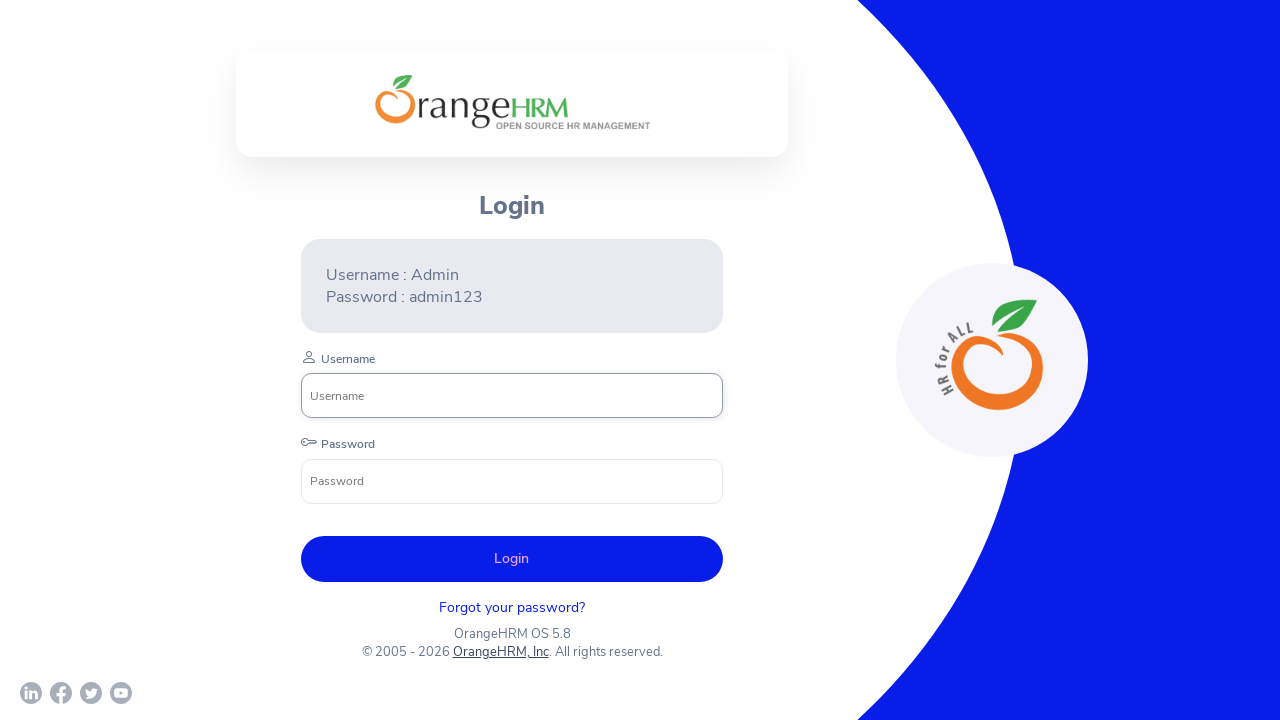